Tests clicking on the REST API link, verifies navigation, and navigates back to the main page

Starting URL: https://rahulshettyacademy.com/AutomationPractice/

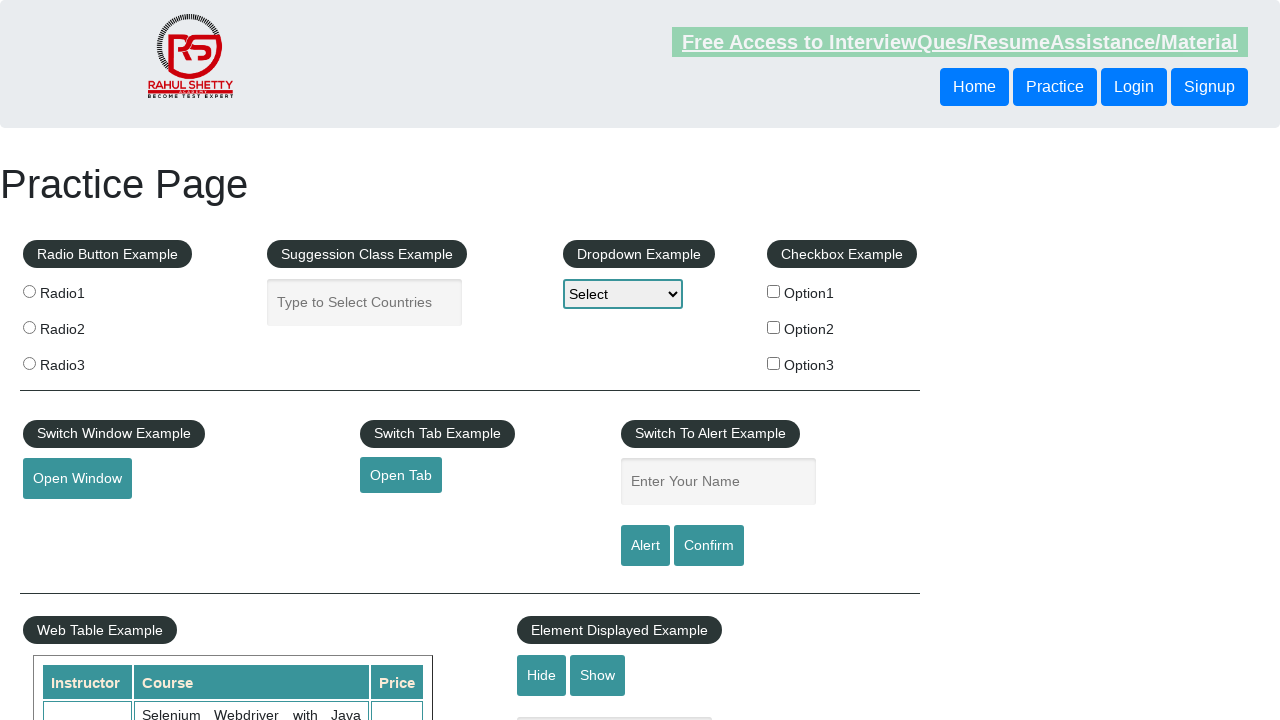

Clicked on REST API link at (68, 520) on a:text('REST API')
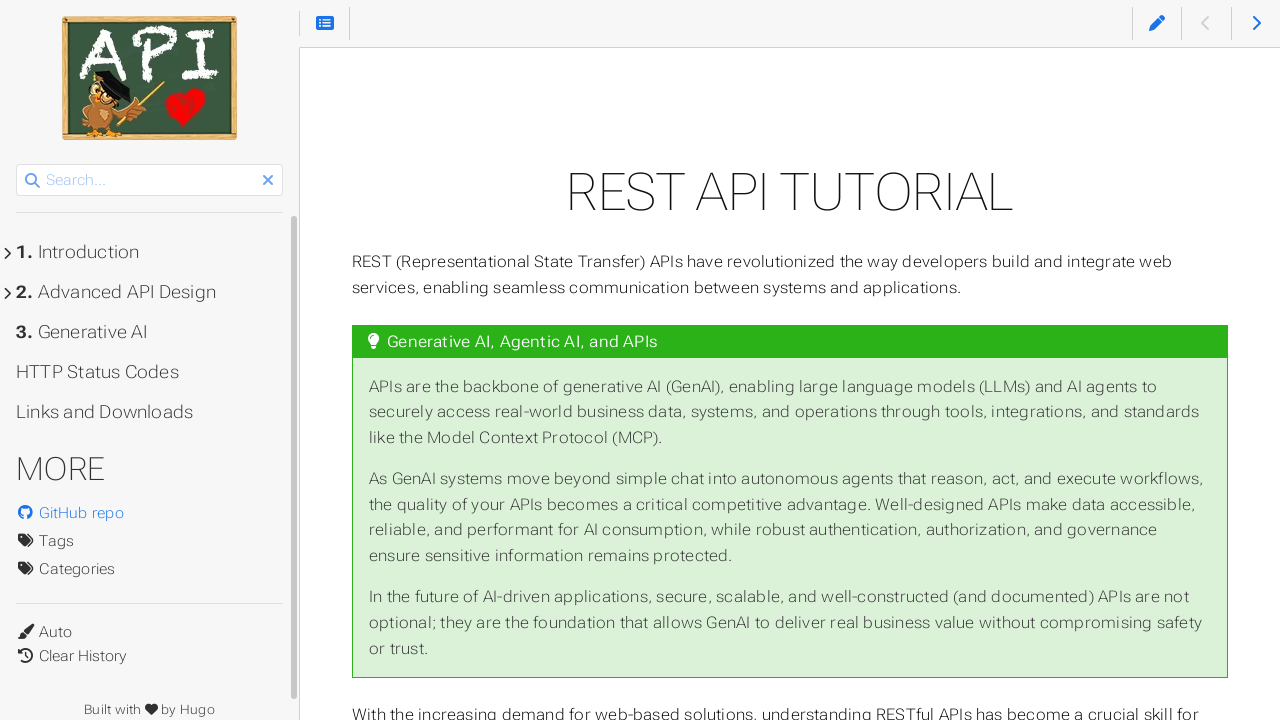

Navigation to REST API page completed
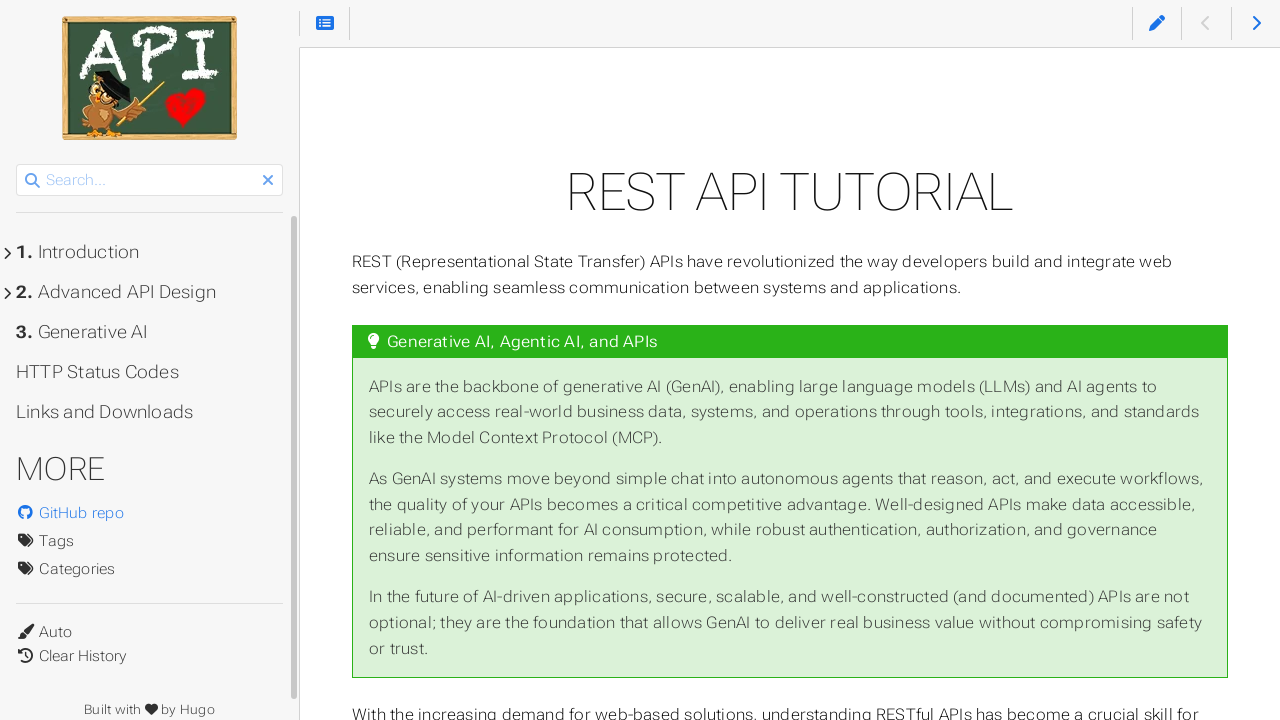

Navigated back to the main page
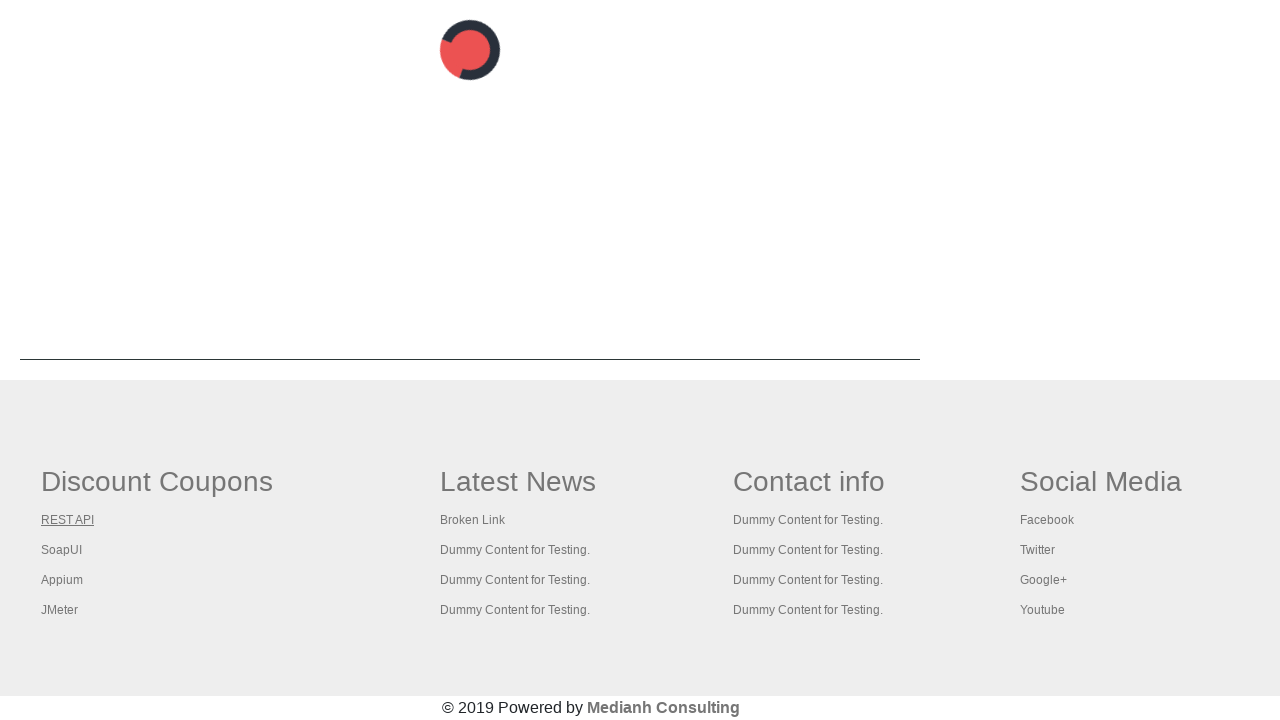

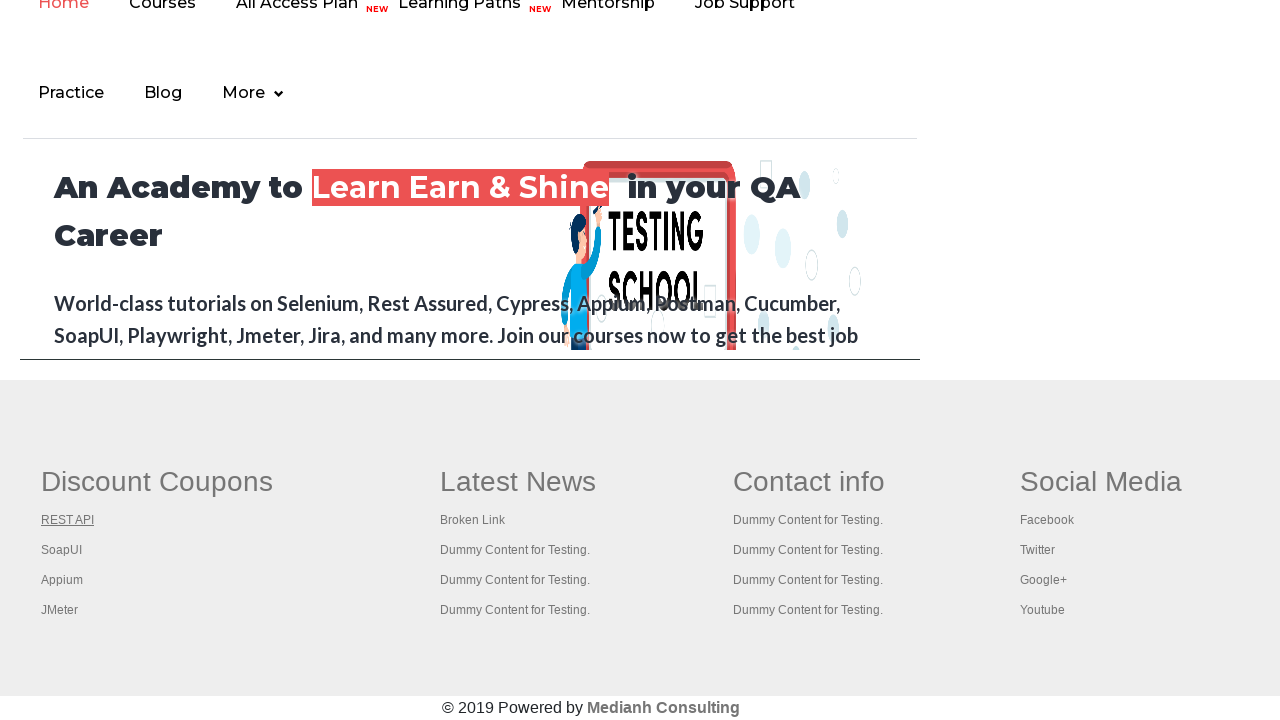